Tests a registration form by filling in first name, last name, and email fields, then submitting the form and verifying the success message

Starting URL: http://suninjuly.github.io/registration1.html

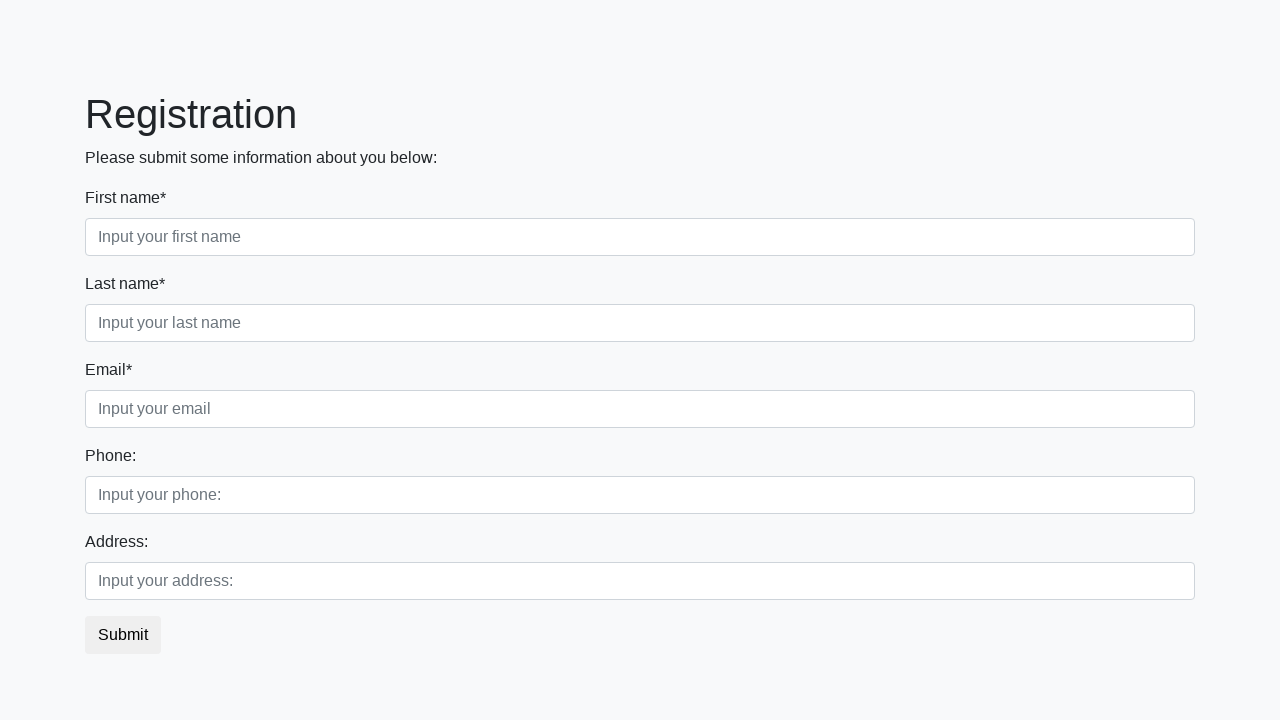

Filled first name field with 'Ivan' on .first_block .form-control.first
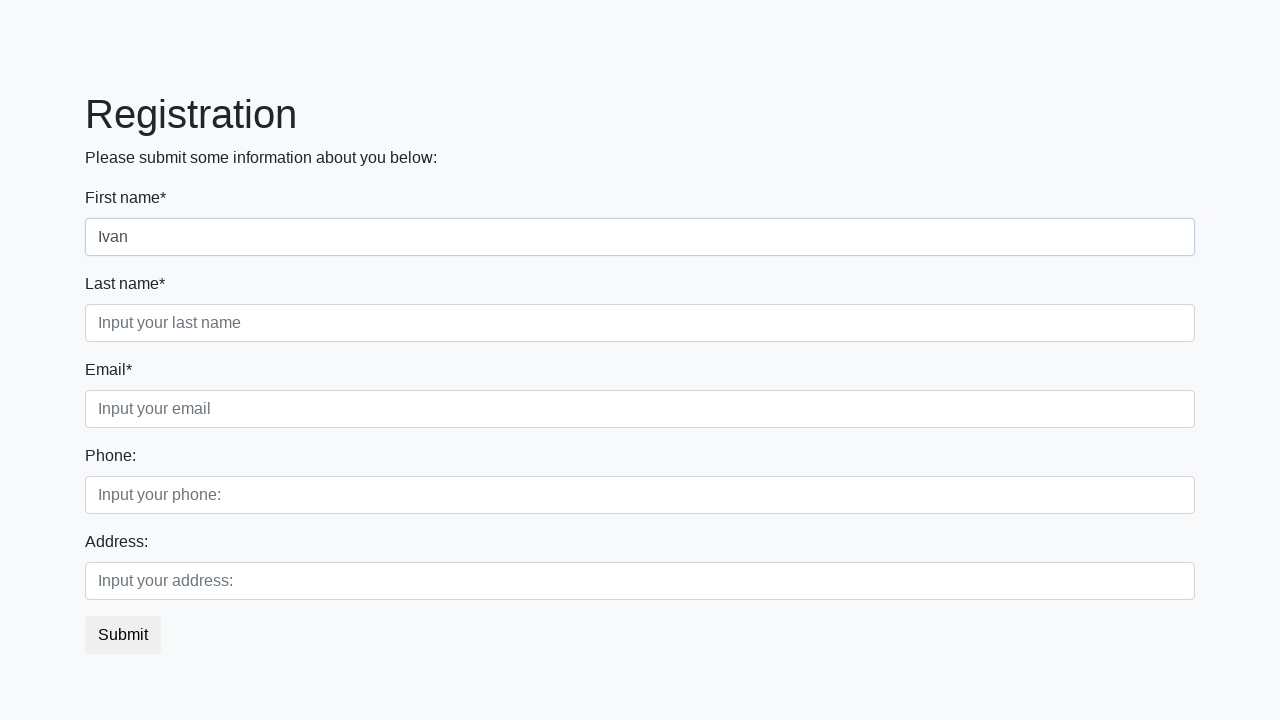

Filled last name field with 'Demidov' on .first_block .form-control.second
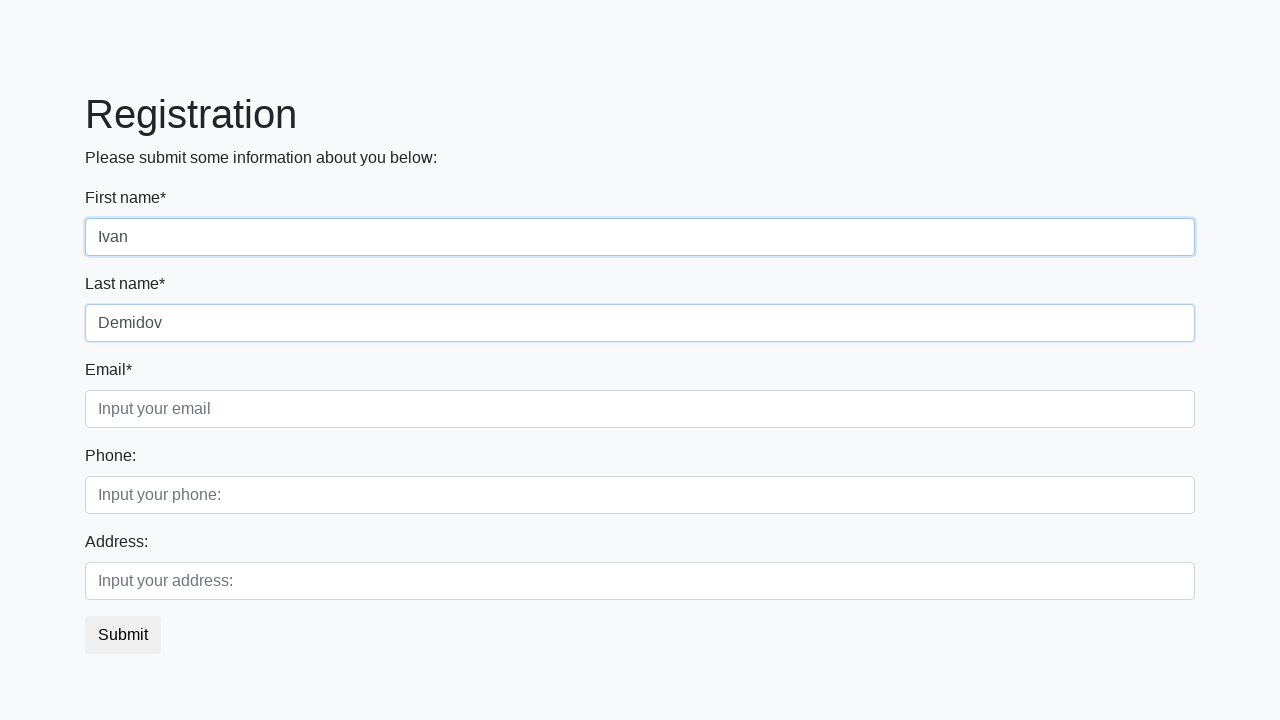

Filled email field with 'Demidov@mail.ru' on .first_block .form-control.third
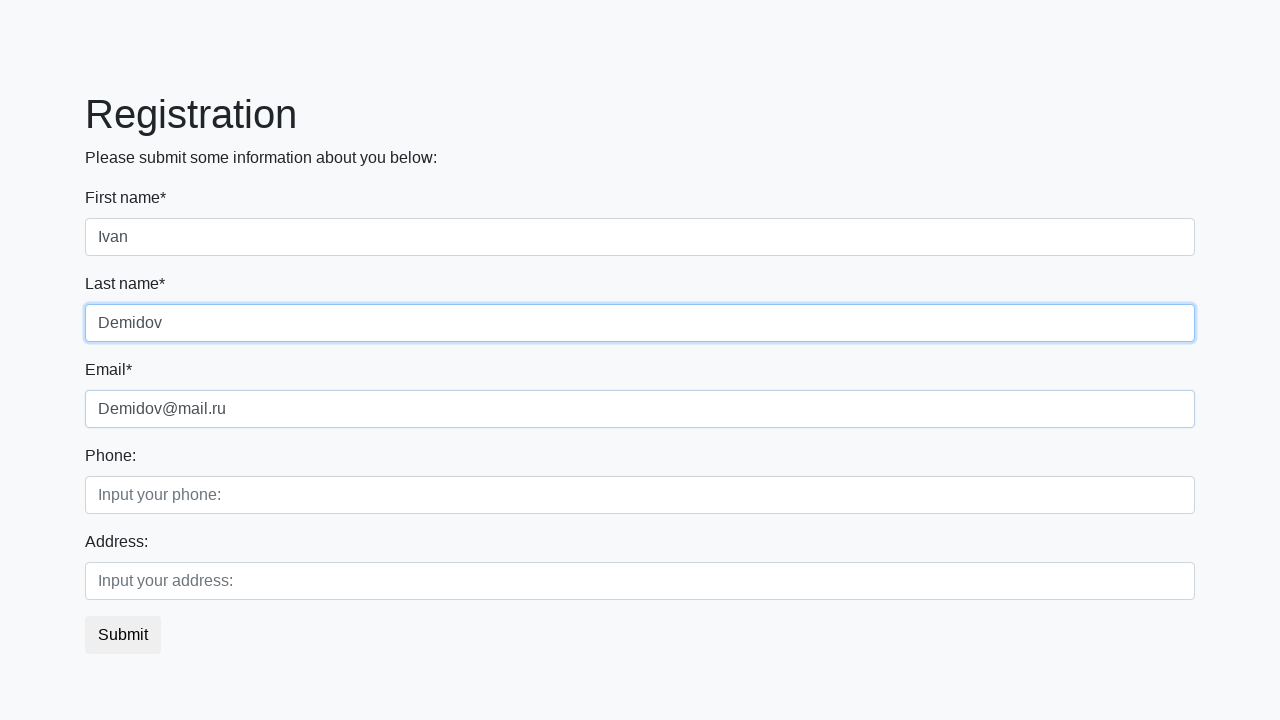

Clicked submit button to register at (123, 635) on button.btn
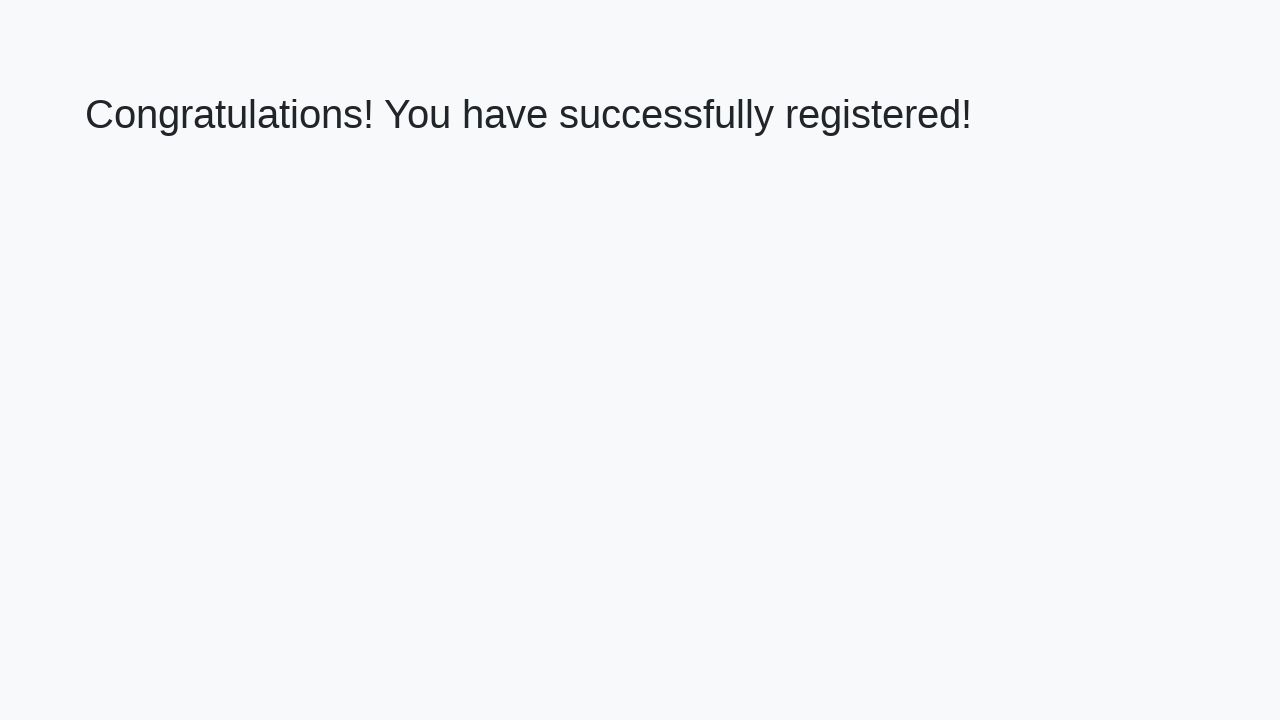

Success message h1 element loaded
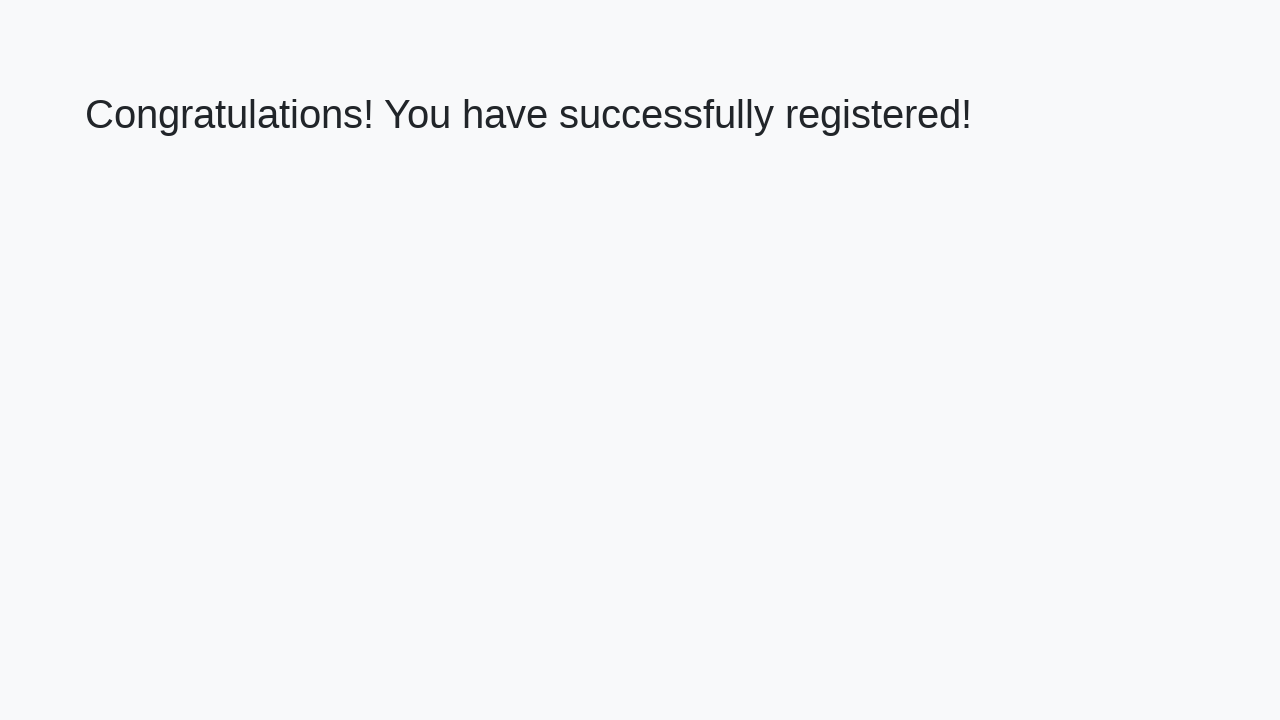

Retrieved success message text
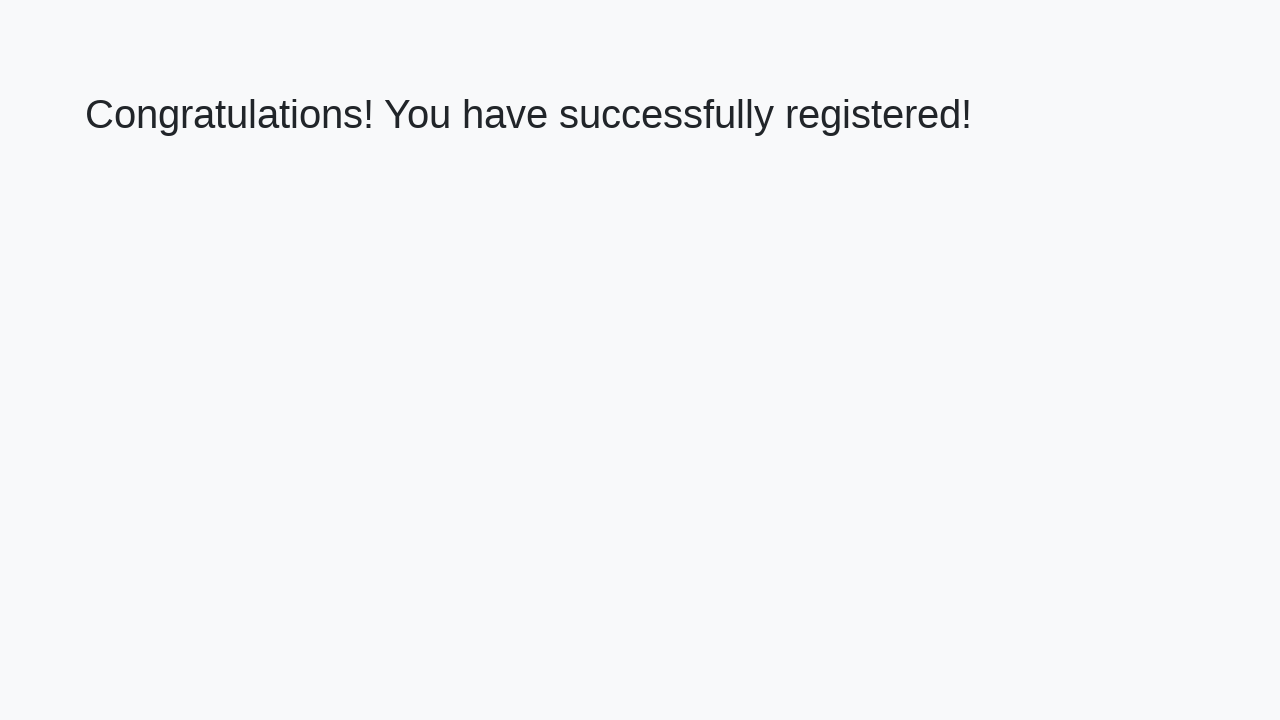

Verified success message matches expected text
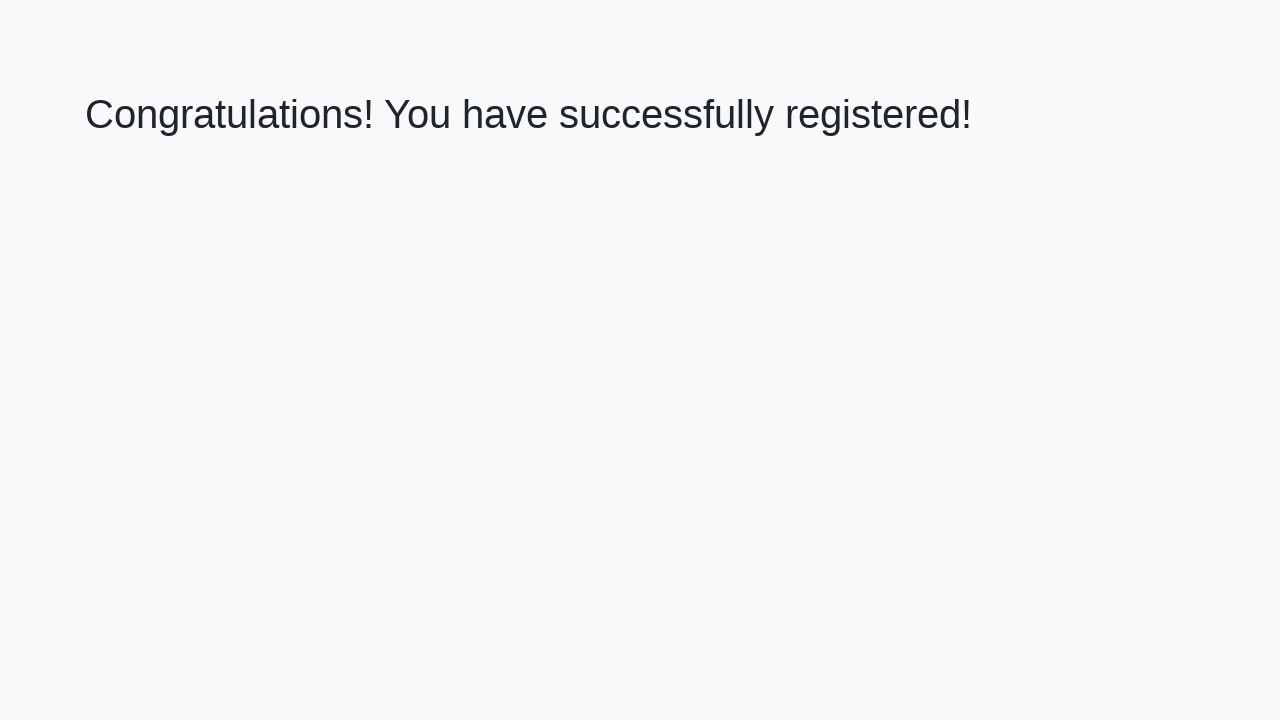

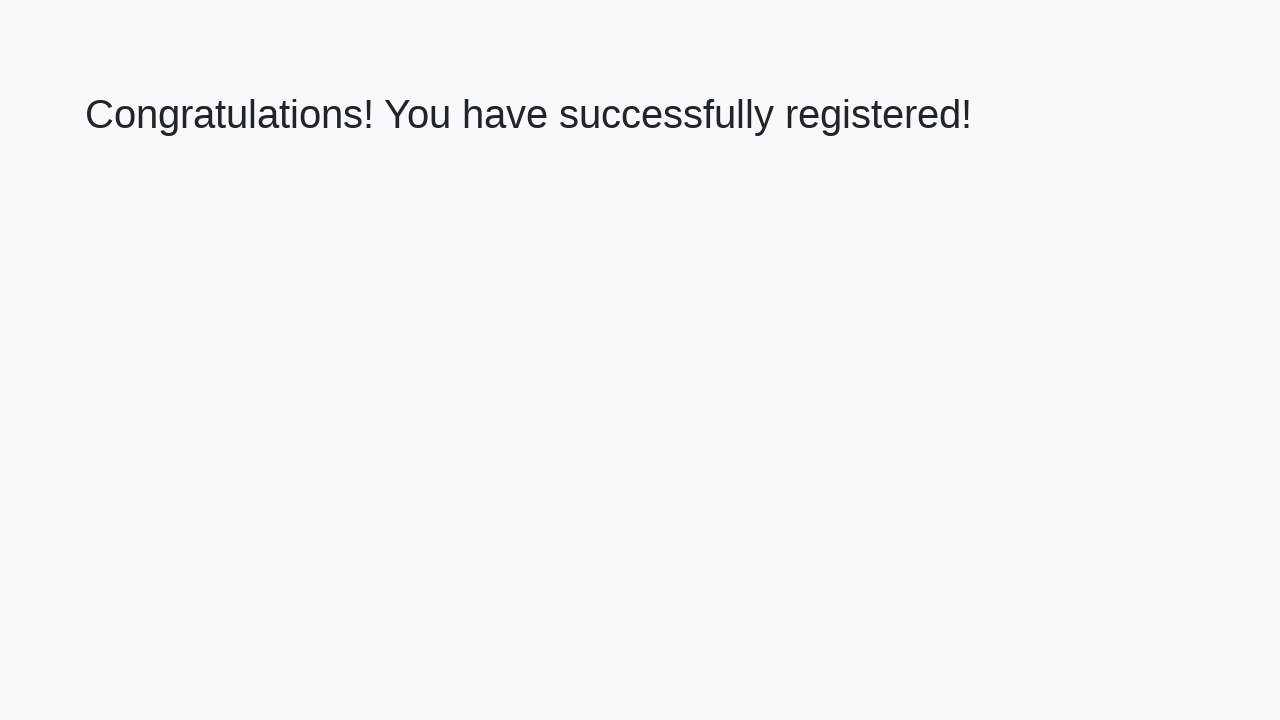